Tests navigation from the Potree website to its GitHub repository page by visiting both URLs sequentially.

Starting URL: http://www.potree.org/

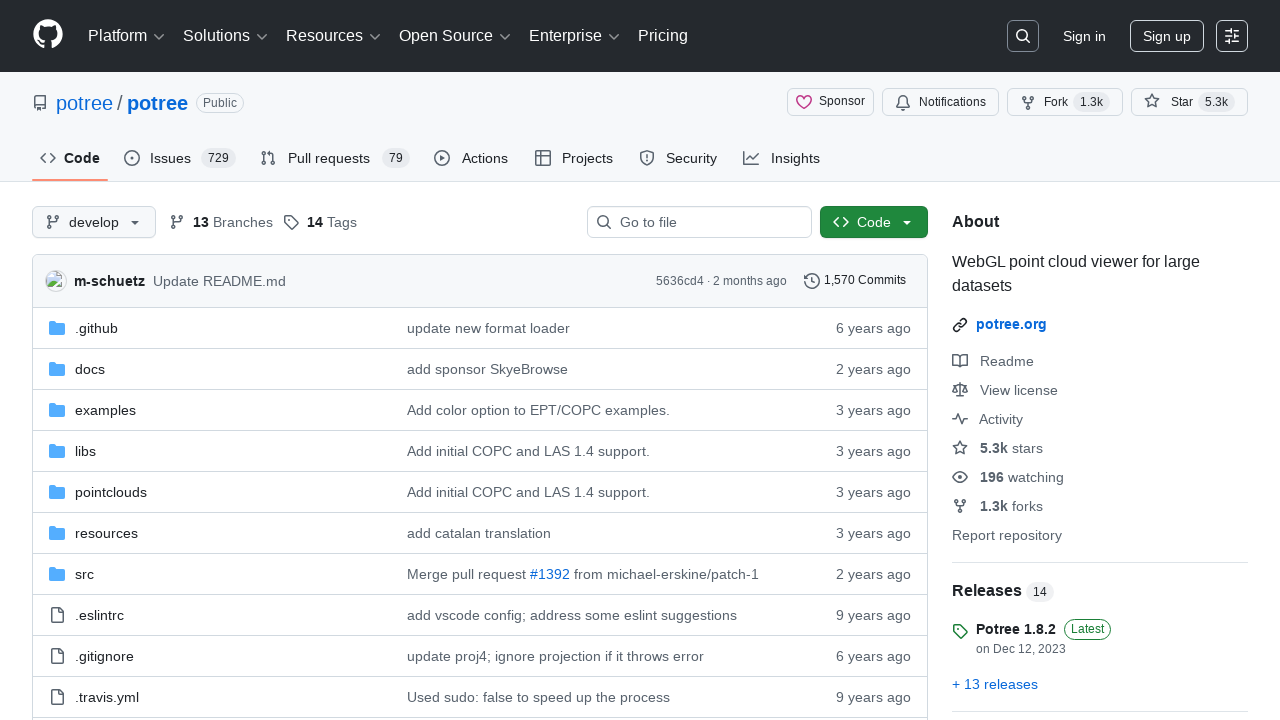

Navigated to Potree GitHub repository
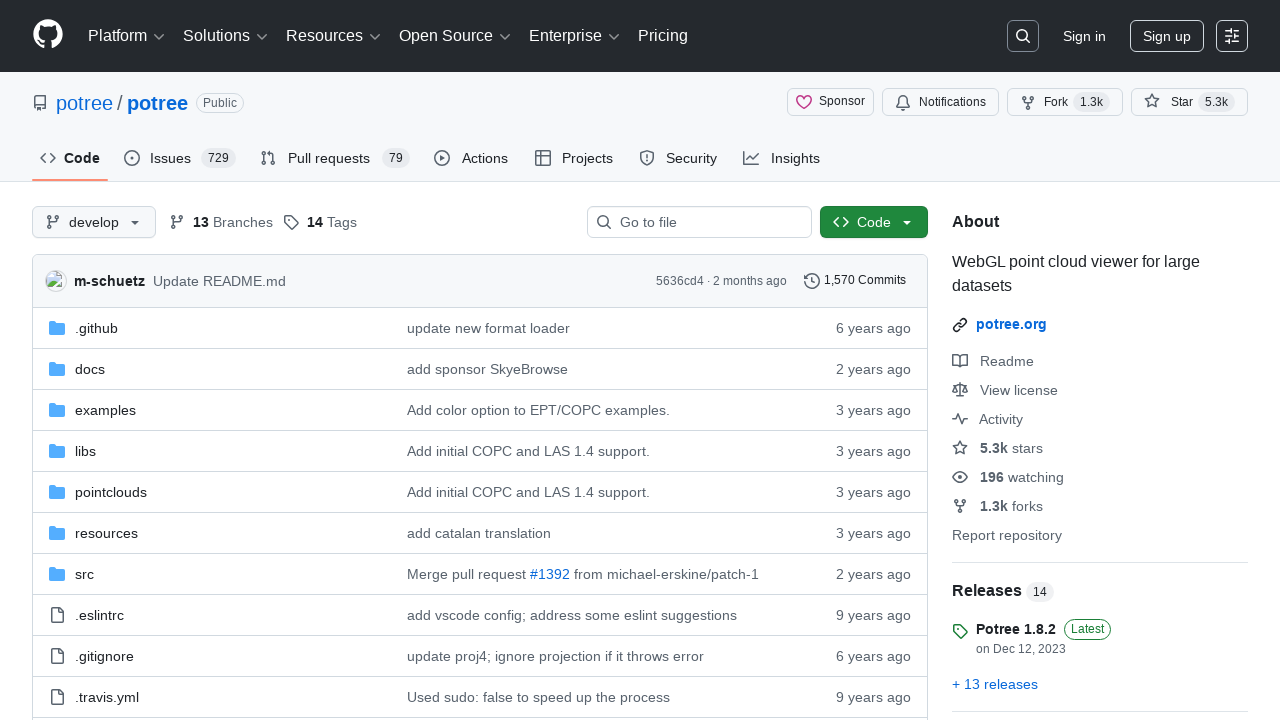

Repository name element loaded
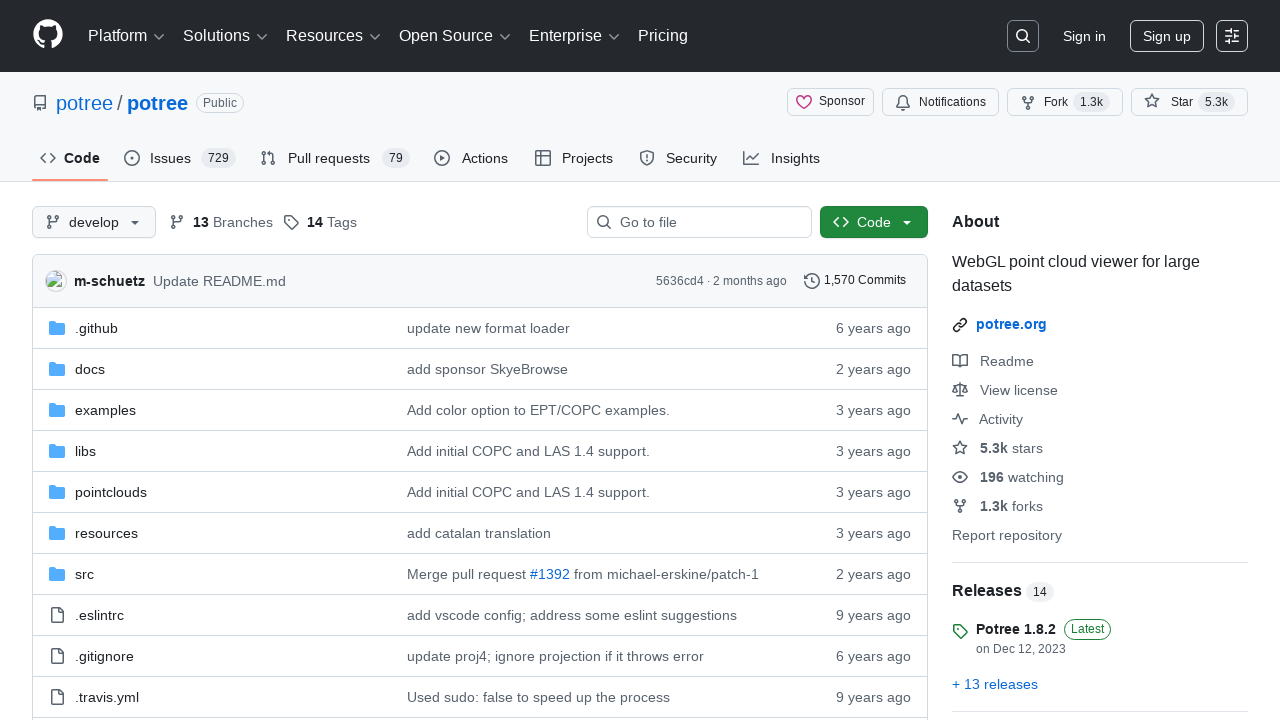

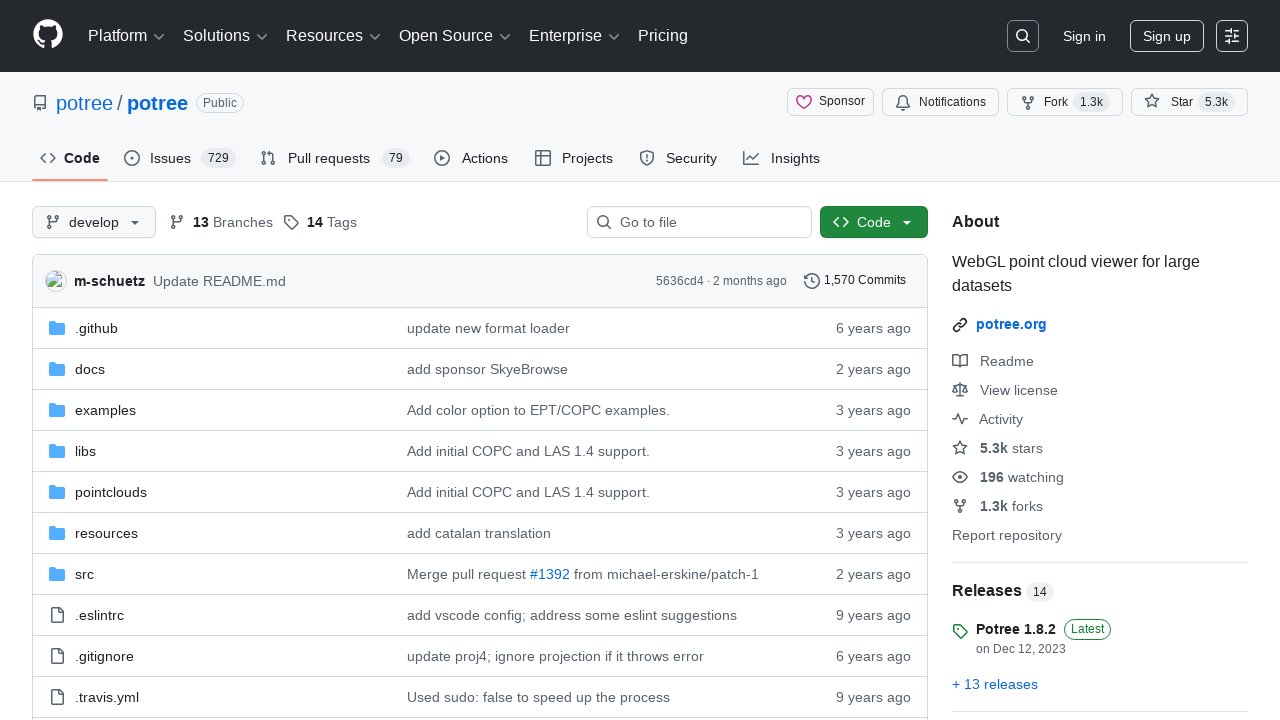